Tests date picker functionality by navigating to the datepicker page and entering a date value

Starting URL: https://formy-project.herokuapp.com/

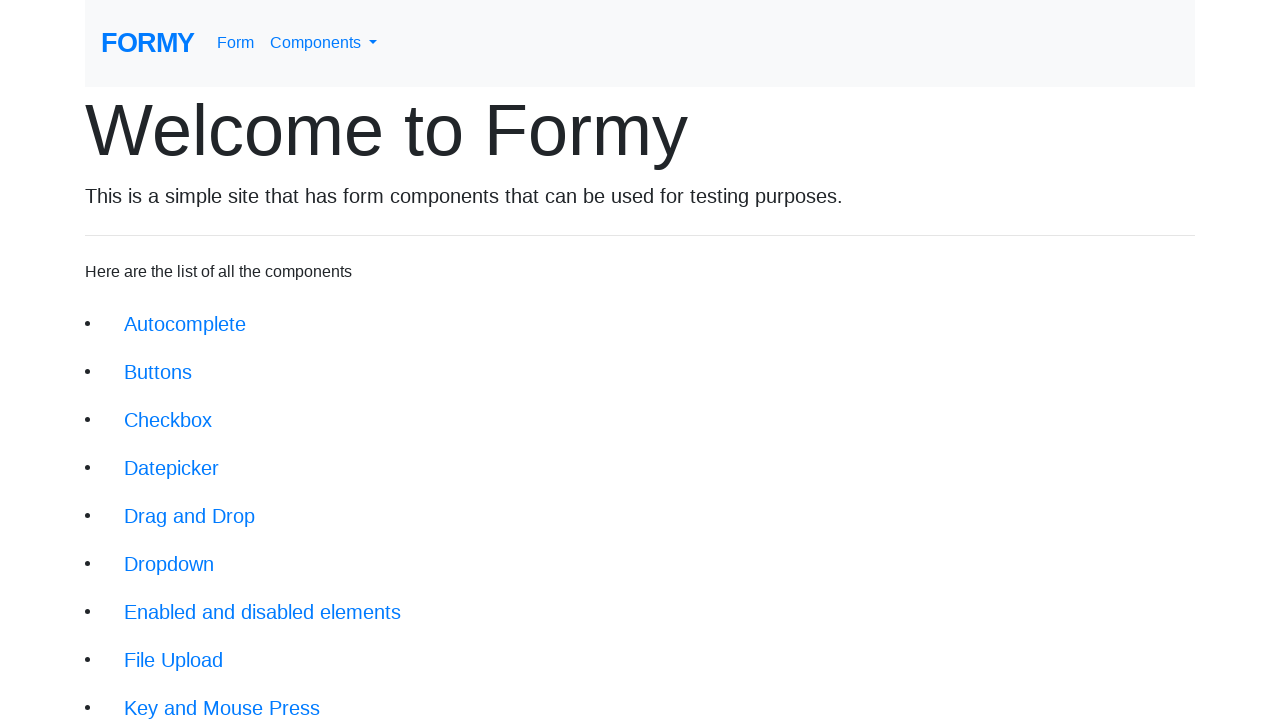

Clicked on Datepicker link at (172, 468) on xpath=//a[@class='btn btn-lg'][normalize-space()='Datepicker']
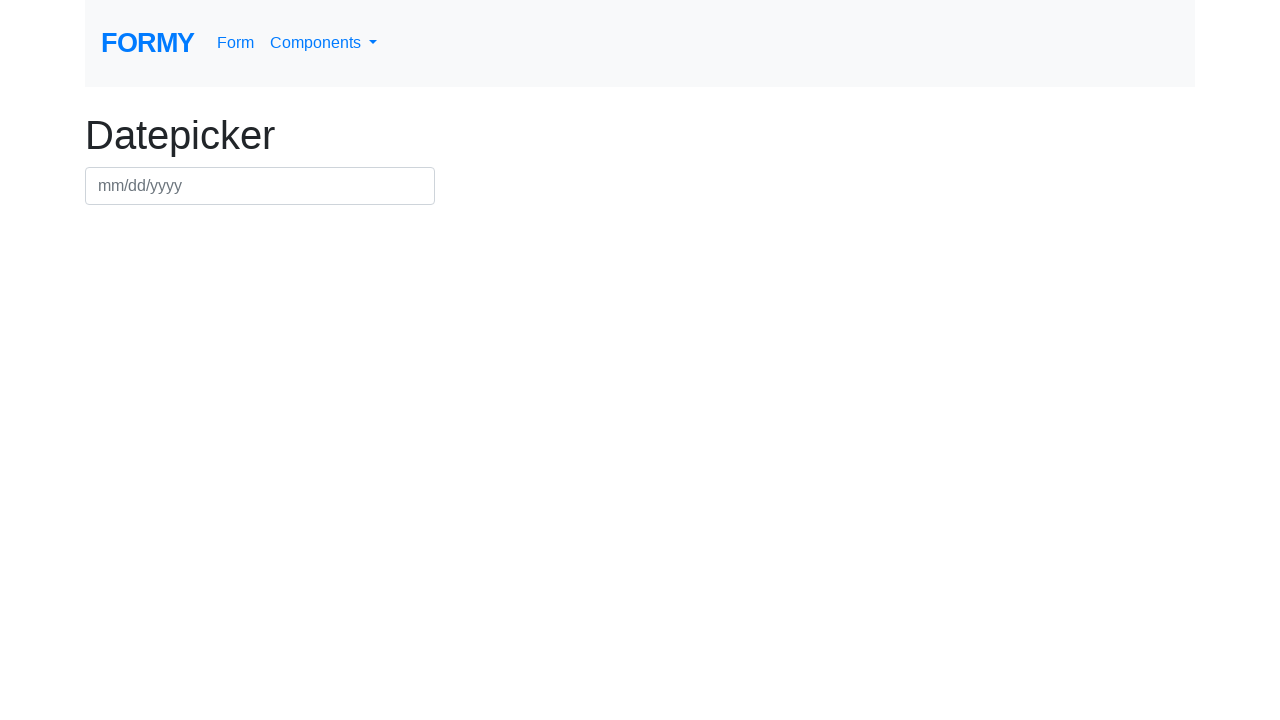

Datepicker page loaded and element #datepicker is visible
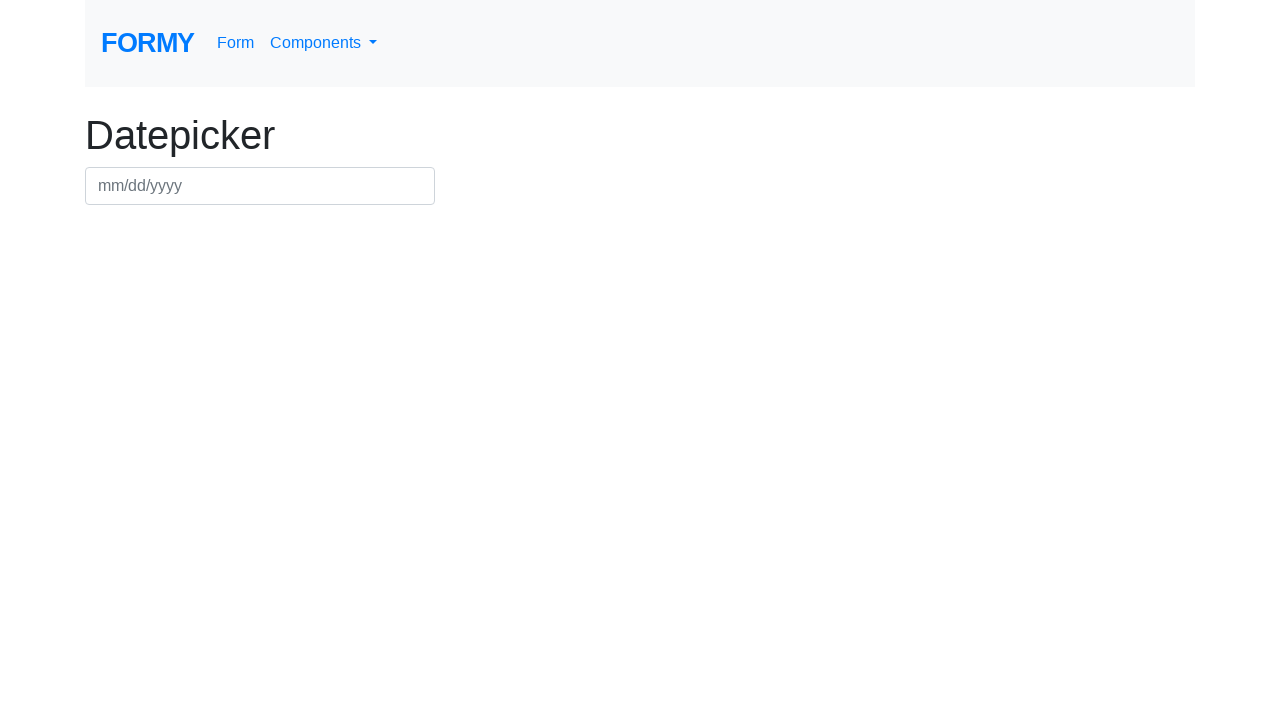

Entered date '03/02/2024' into datepicker field on #datepicker
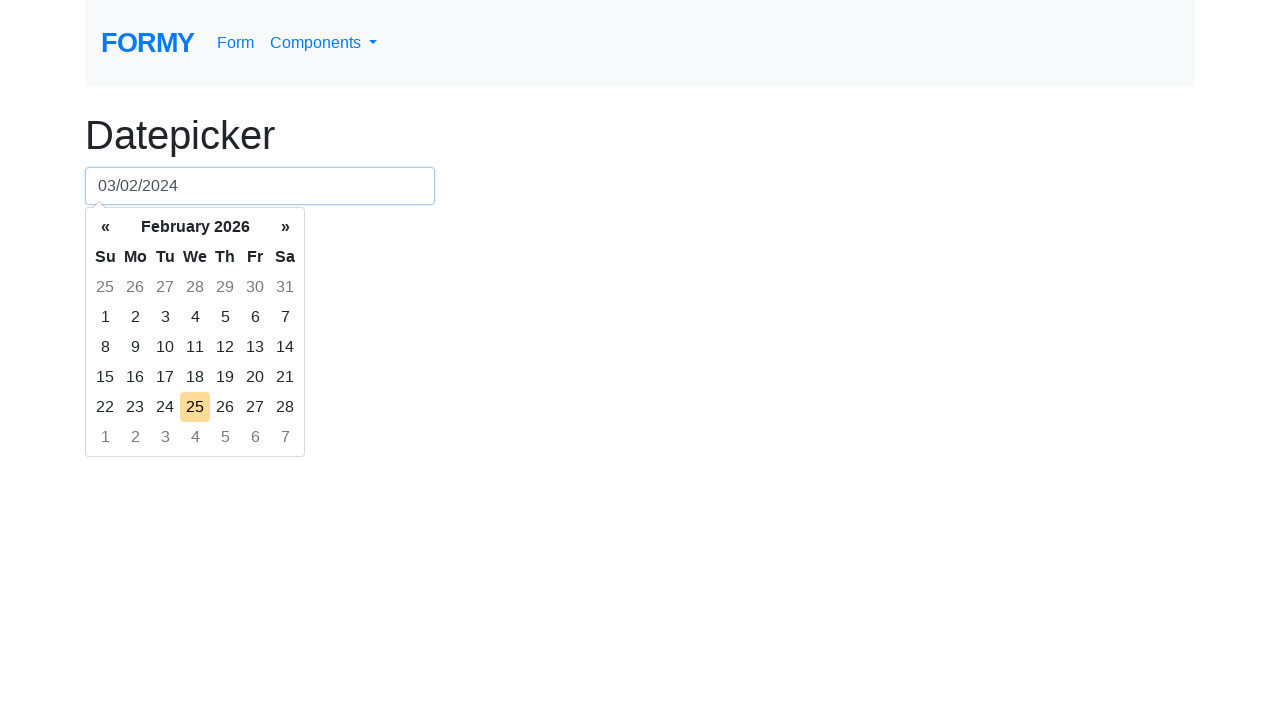

Pressed Enter to confirm the date selection on #datepicker
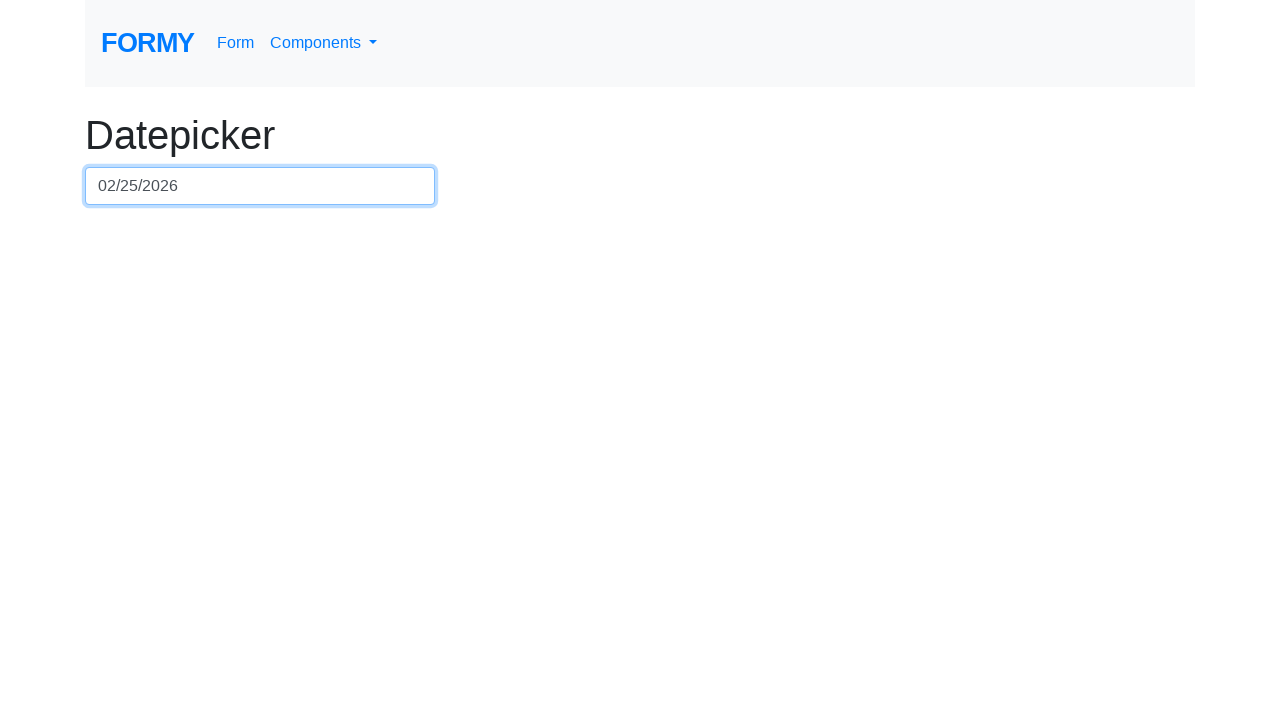

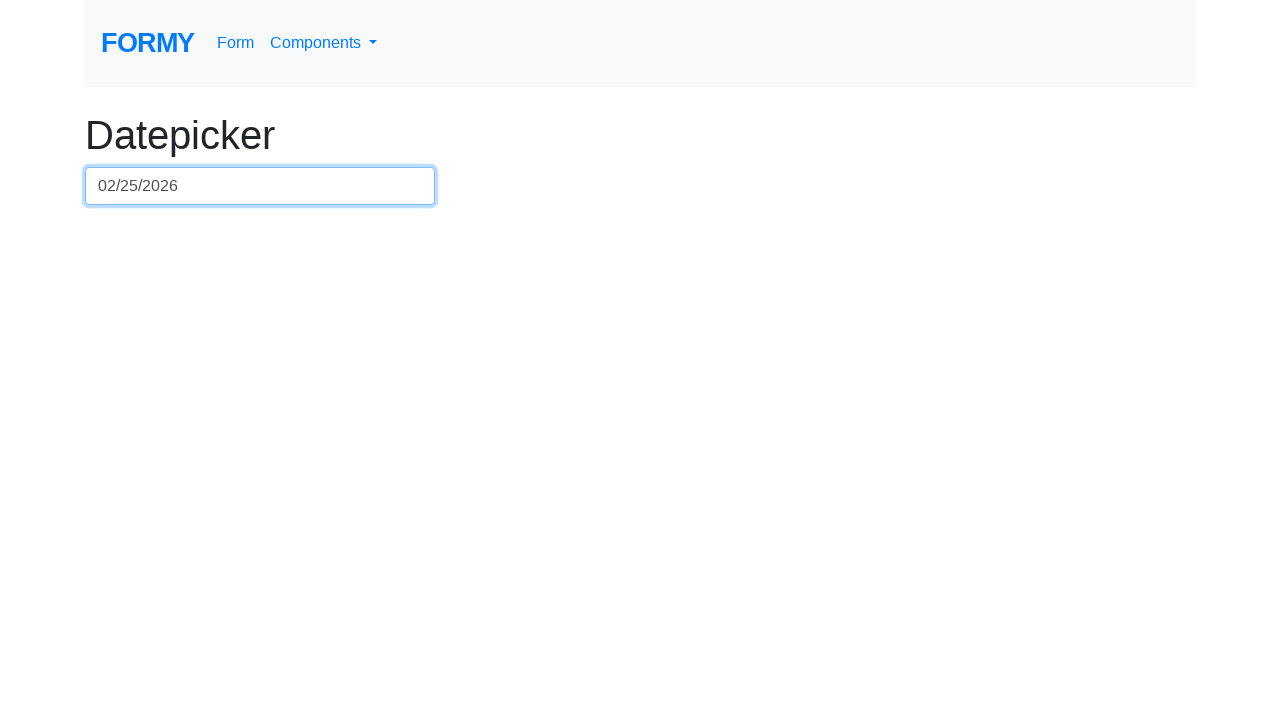